Tests keyboard input functionality by sending ENTER key to a link element and verifying the key press is registered correctly

Starting URL: http://the-internet.herokuapp.com/key_presses

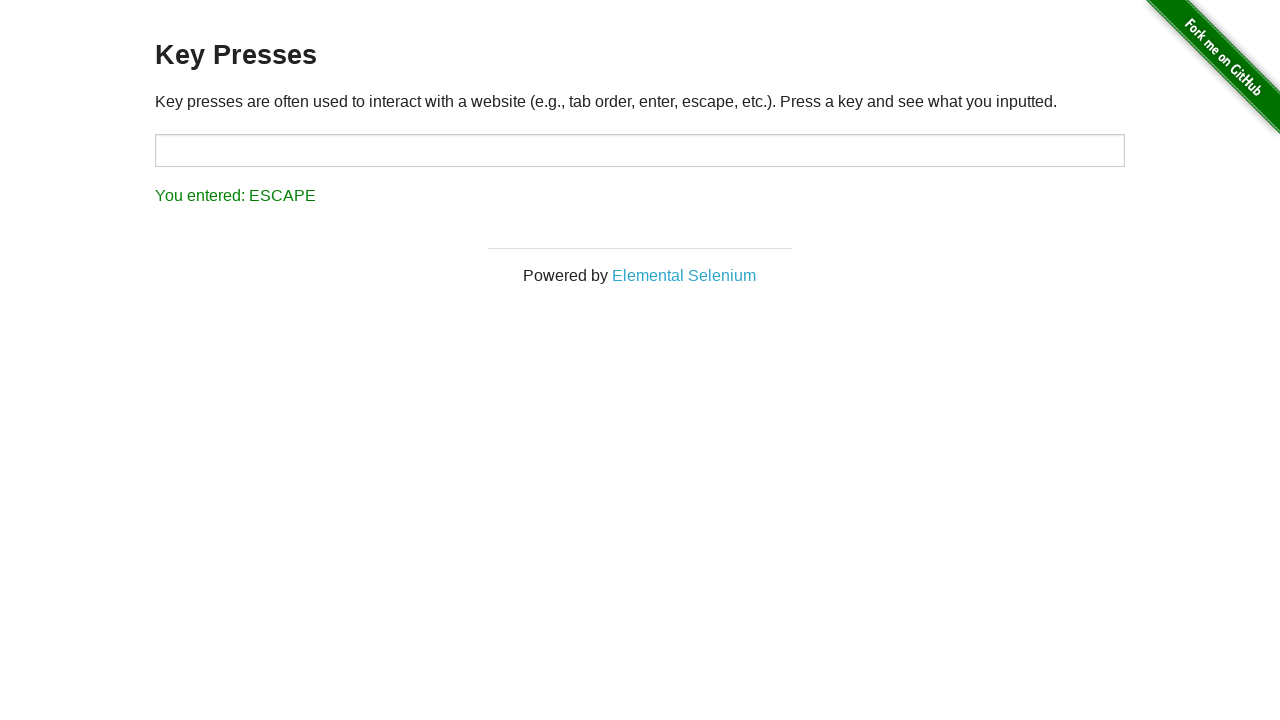

Pressed ENTER key on Elemental Selenium link on internal:text="Elemental Selenium"i
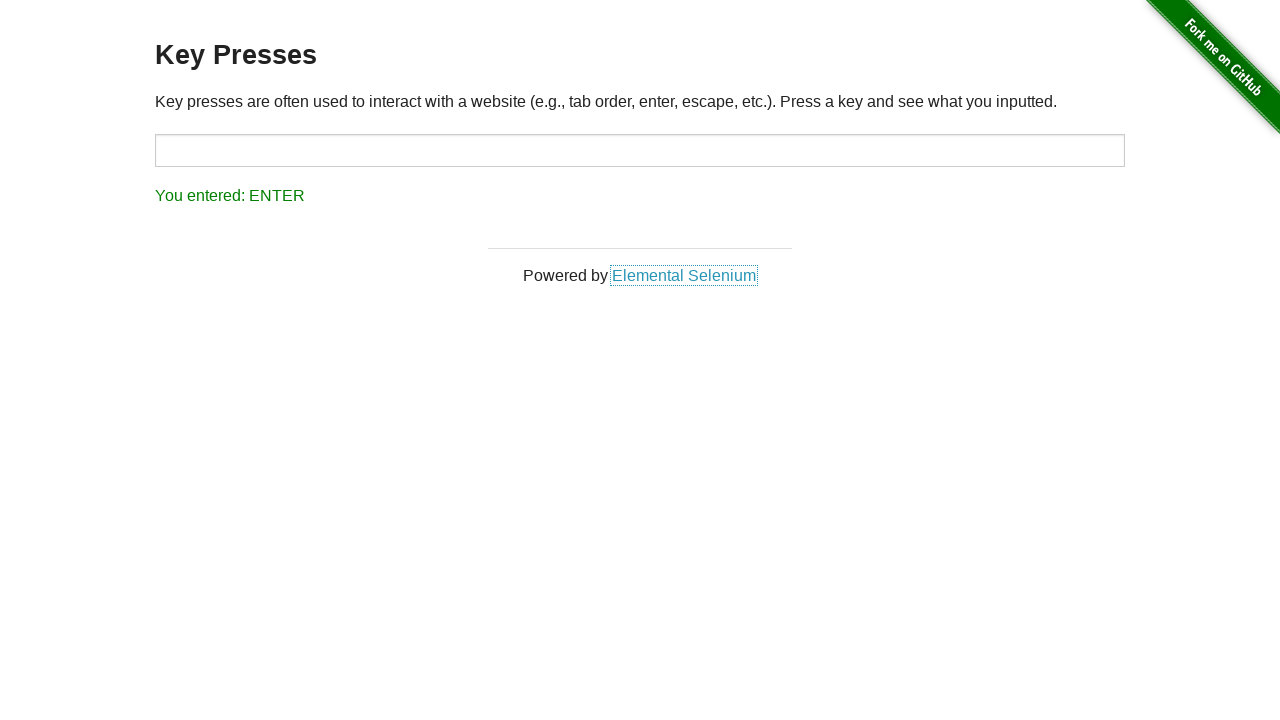

Retrieved result text from #result element
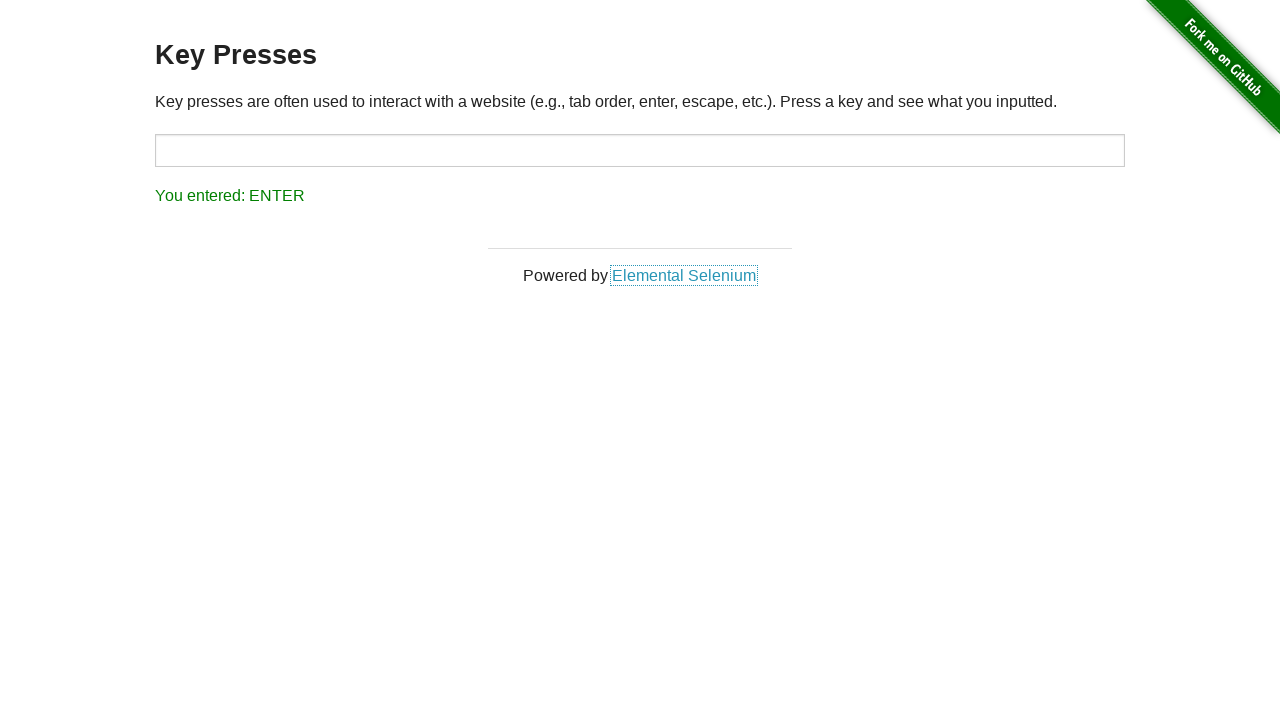

Verified result text correctly displays 'You entered: ENTER'
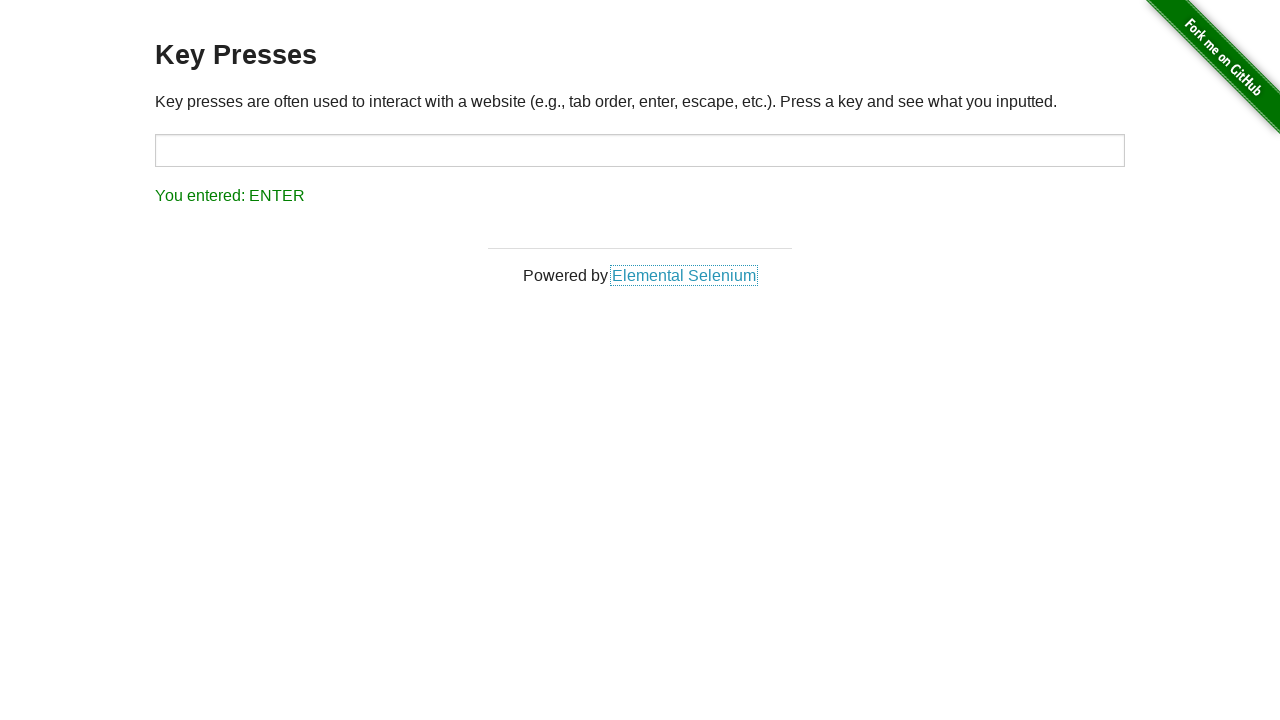

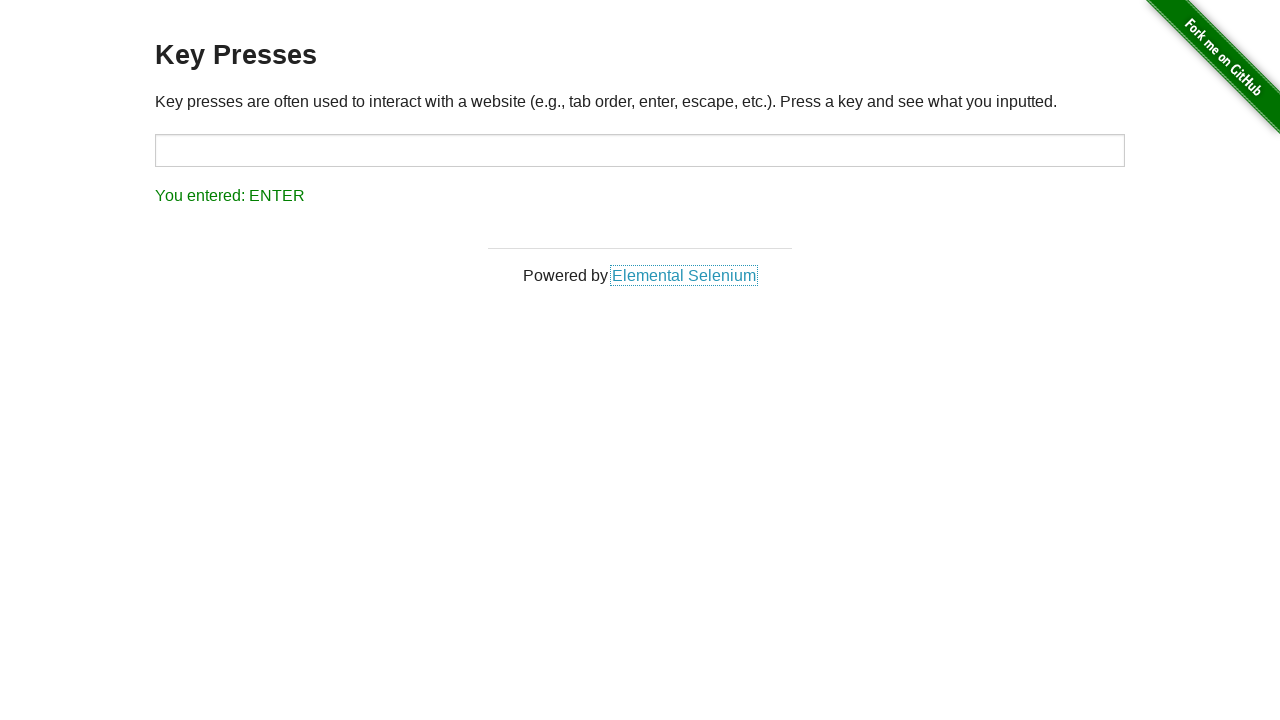